Tests that text can be replaced in the textarea

Starting URL: https://codebeautify.org/html-textarea-generator

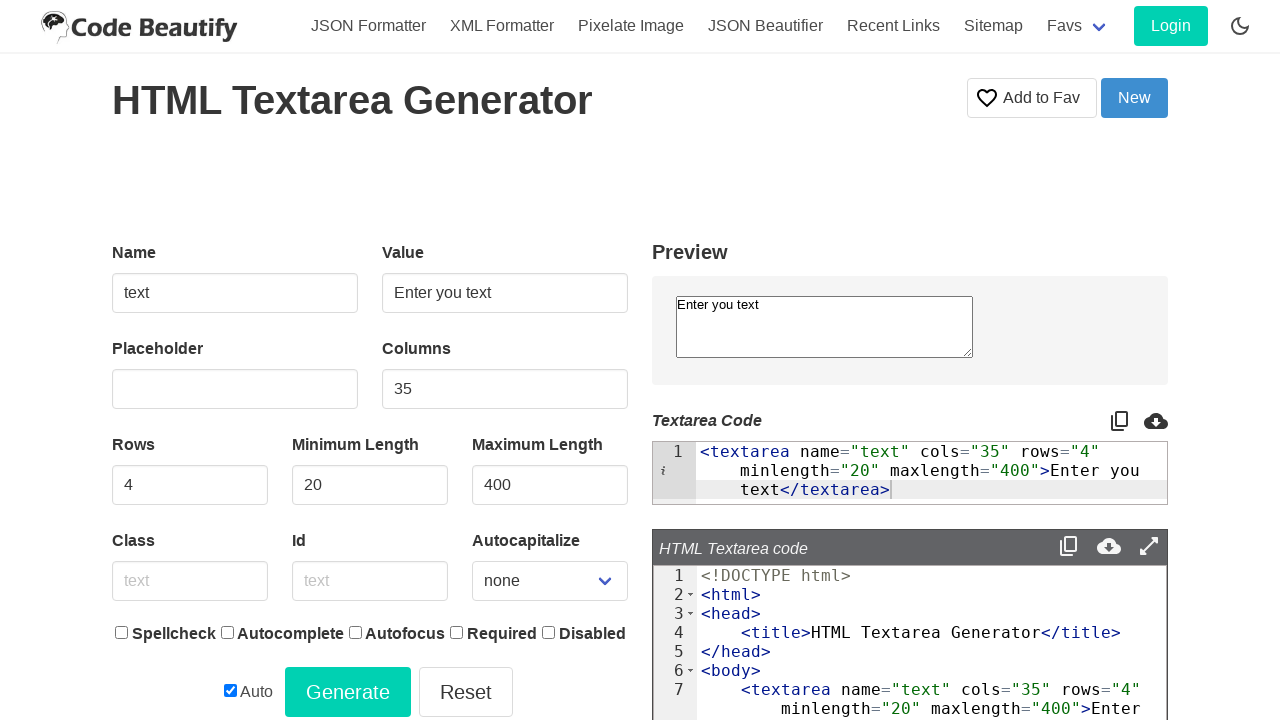

Filled textarea with initial text 'Initial' on textarea[name='text']
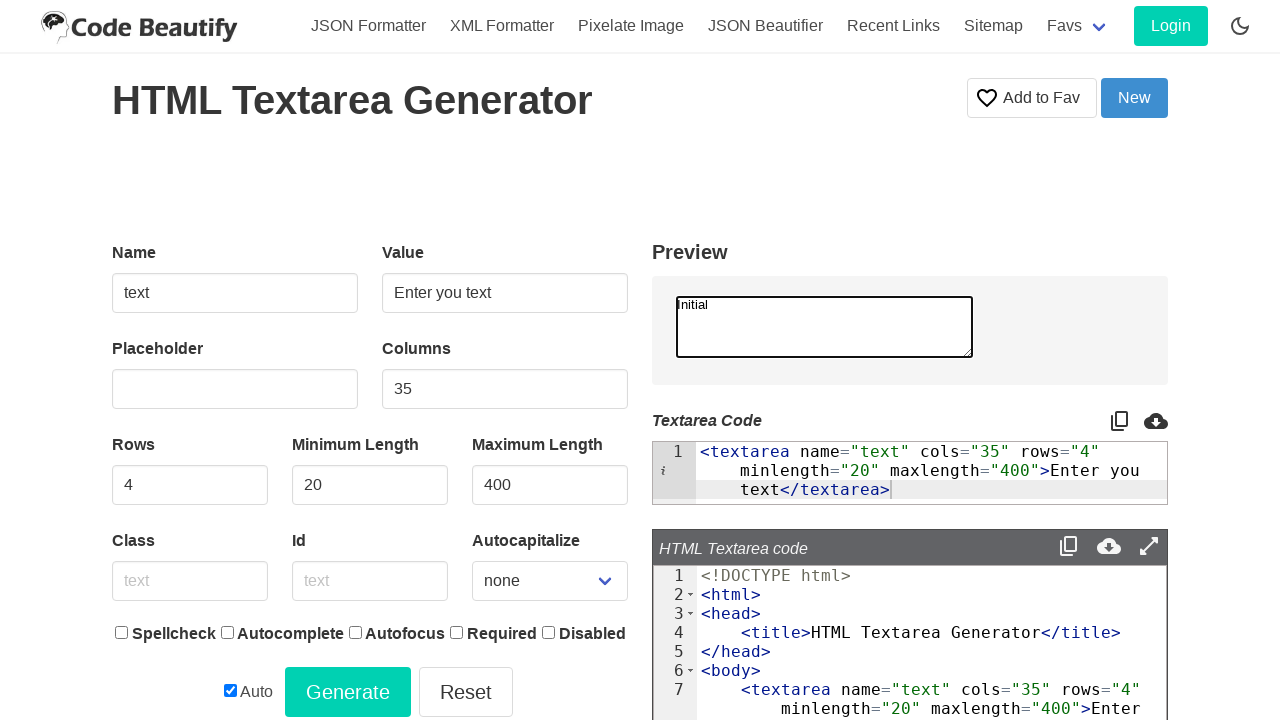

Replaced textarea content with 'Initial AppendedText' on textarea[name='text']
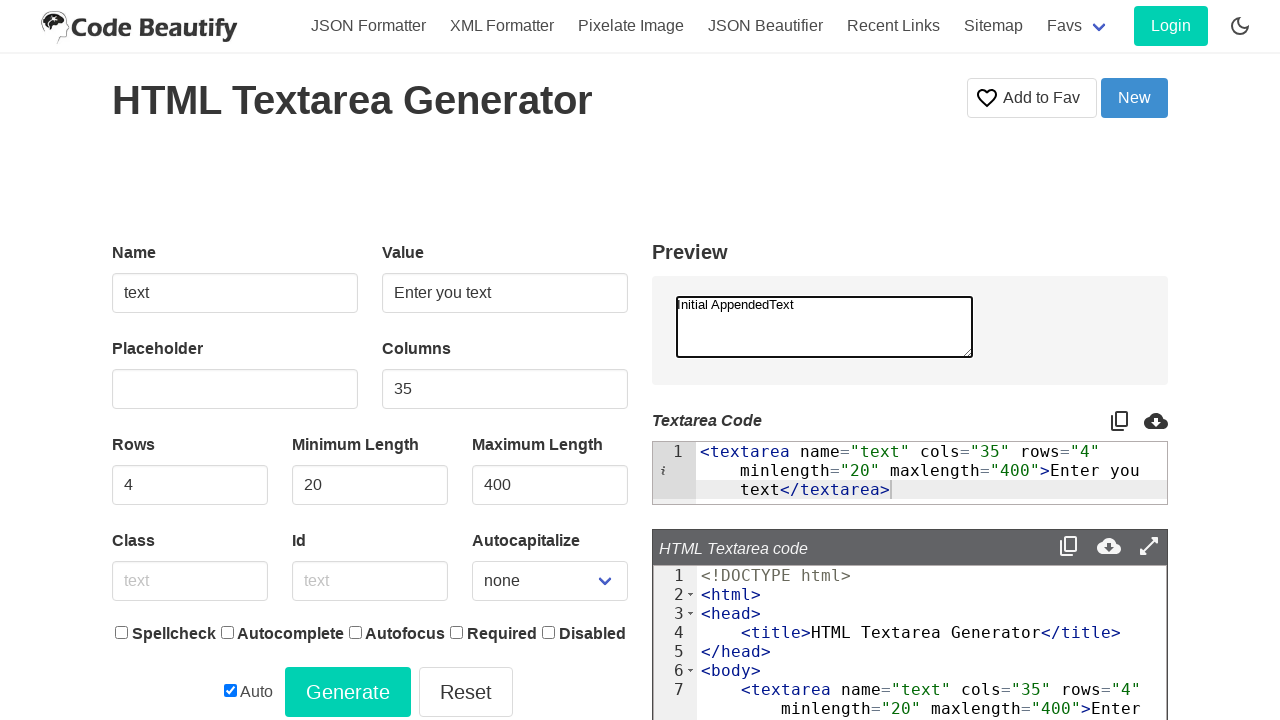

Retrieved textarea value to verify appended text
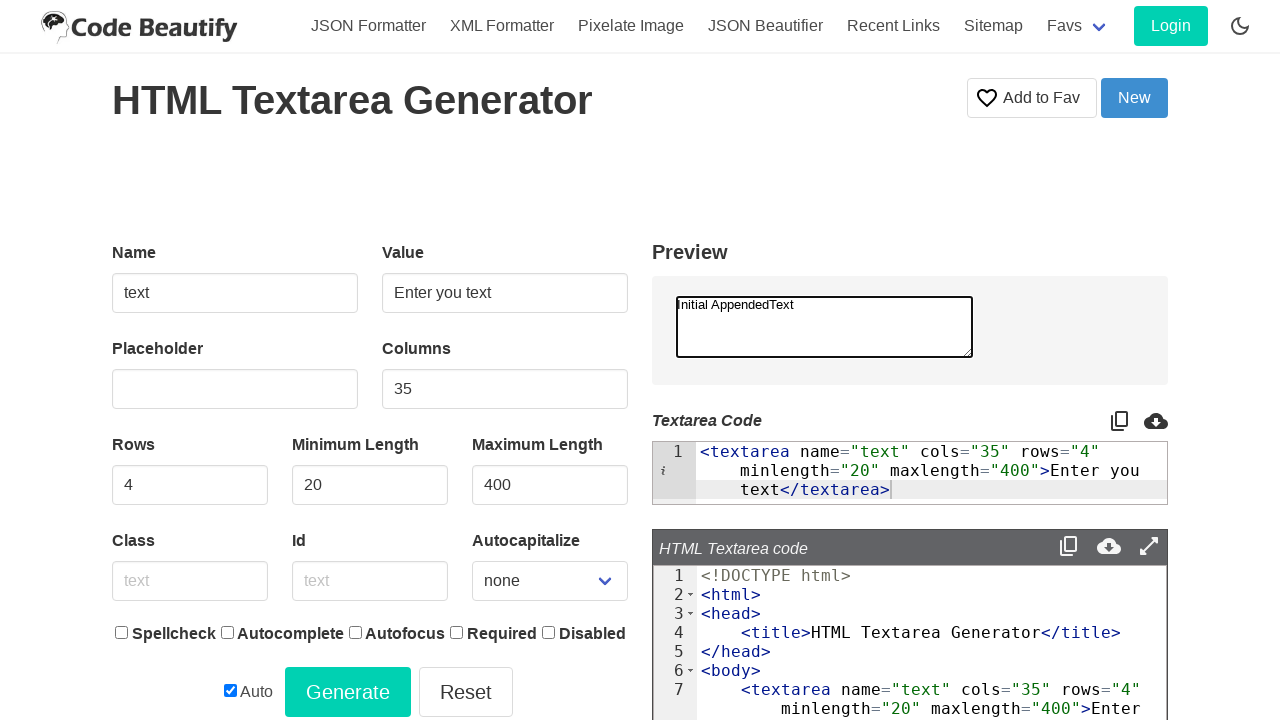

Verified that 'AppendedText' is present in textarea content
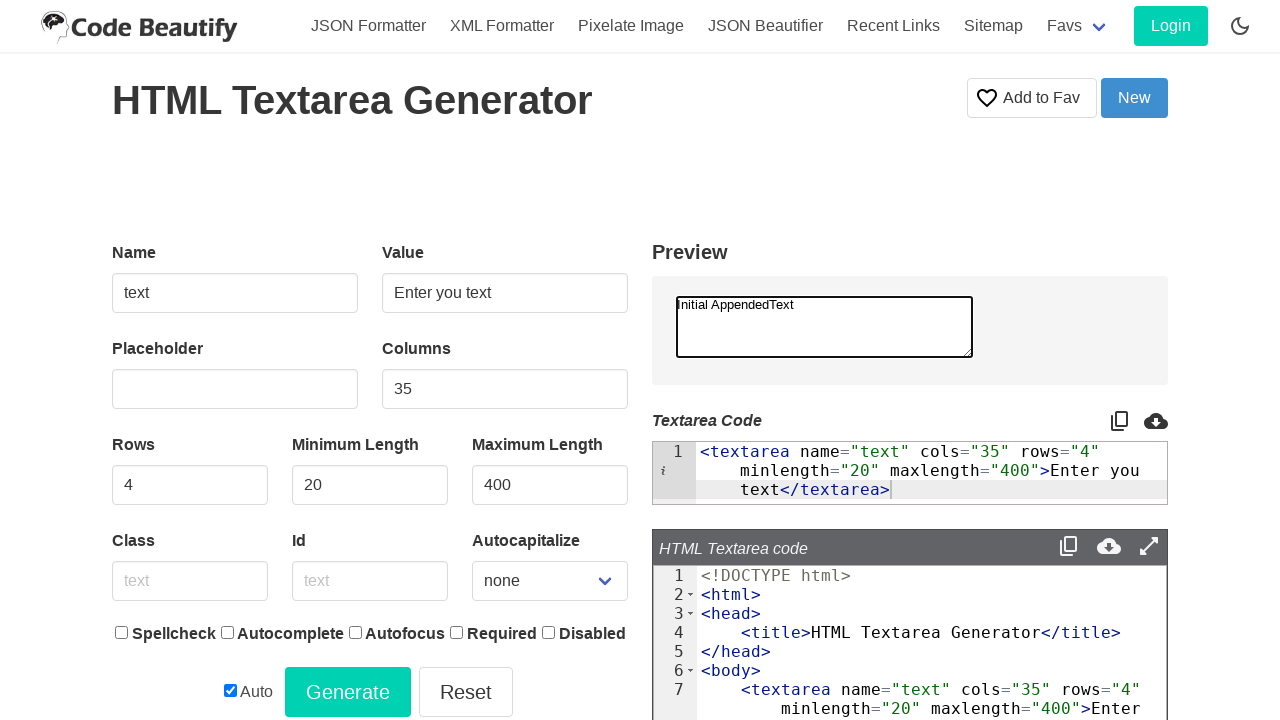

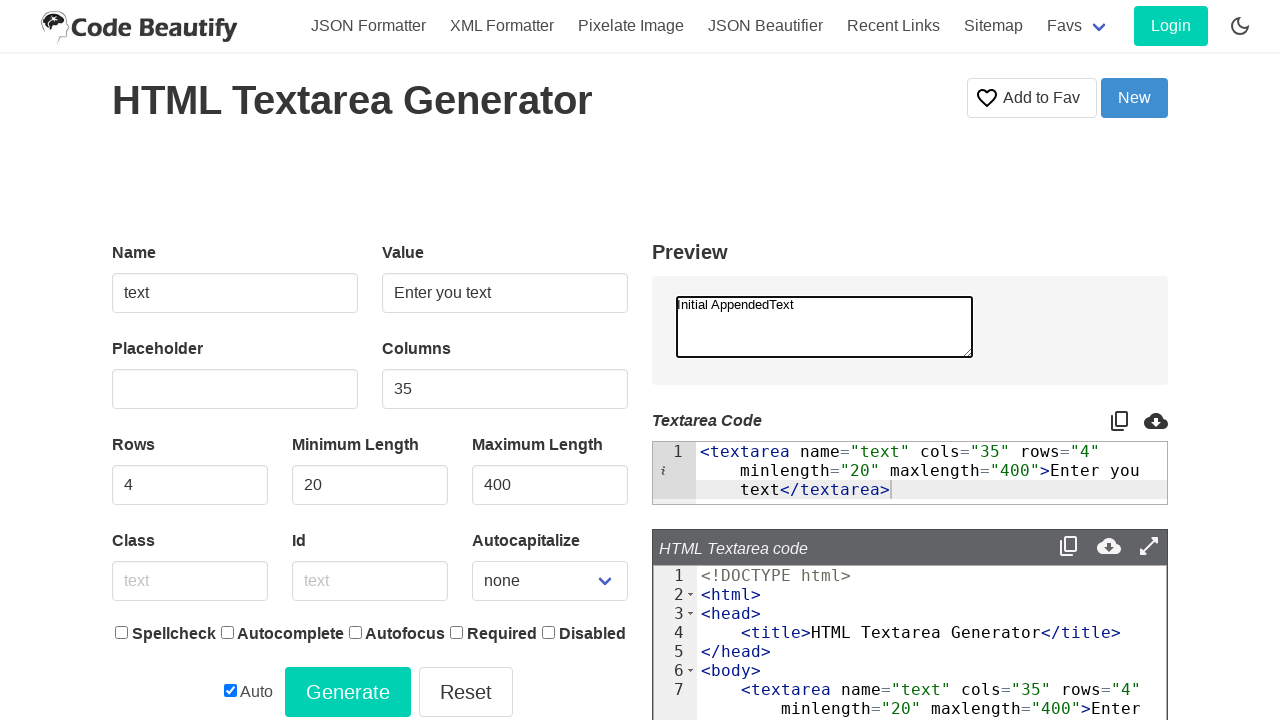